Scrolls down the page until a specific text element containing 'JavaScript for DoExponent' is visible

Starting URL: http://www.anaesthetist.com/mnm/javascript/calc.htm

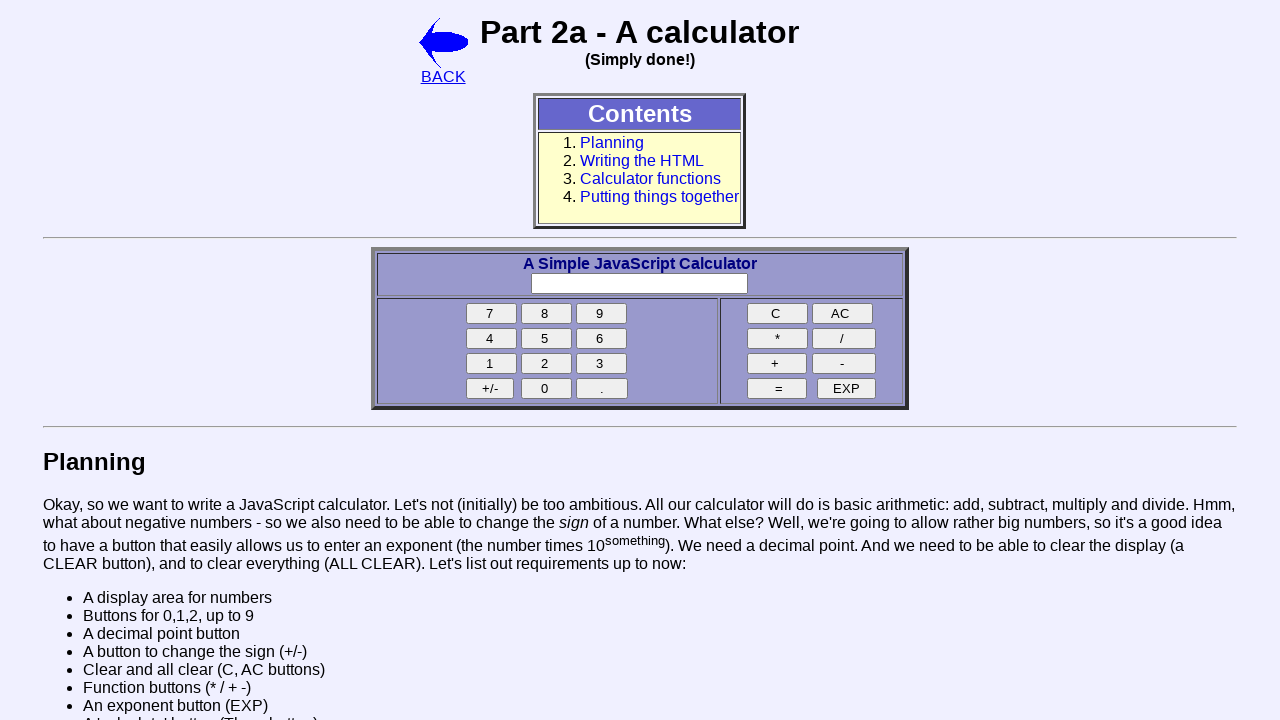

Located element containing 'JavaScript for DoExponent' text
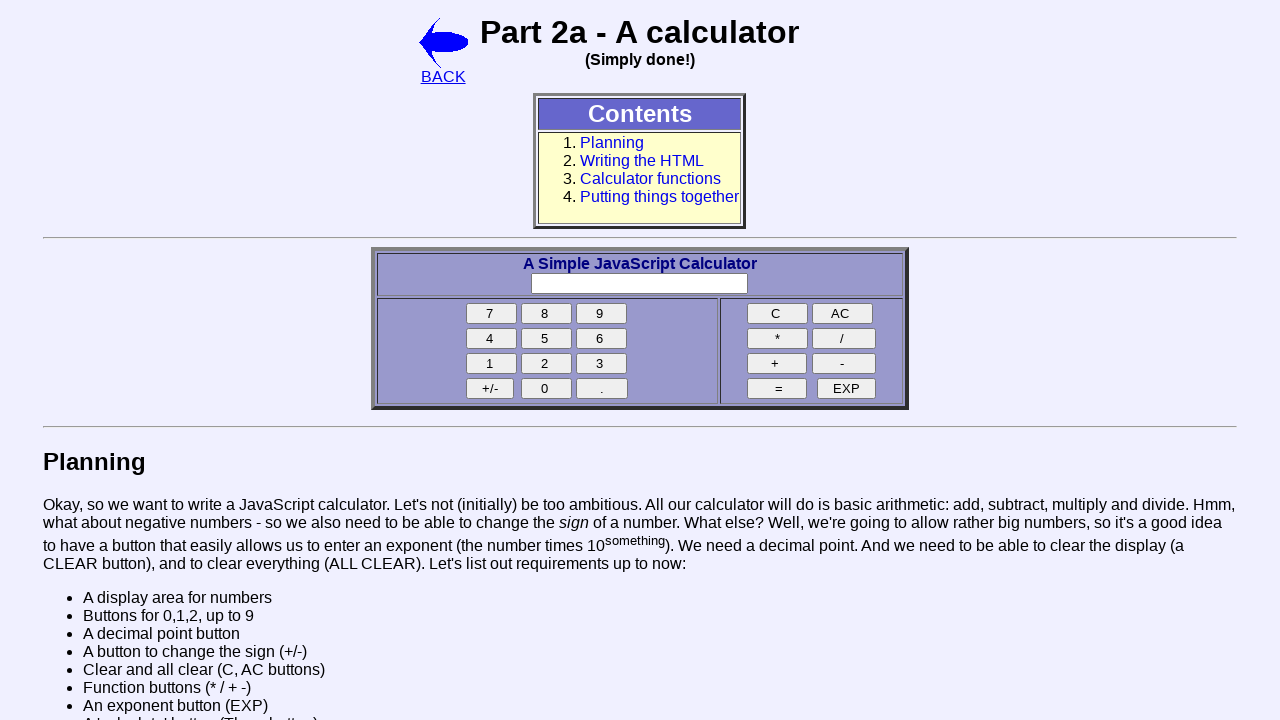

Scrolled down until 'JavaScript for DoExponent' element is visible
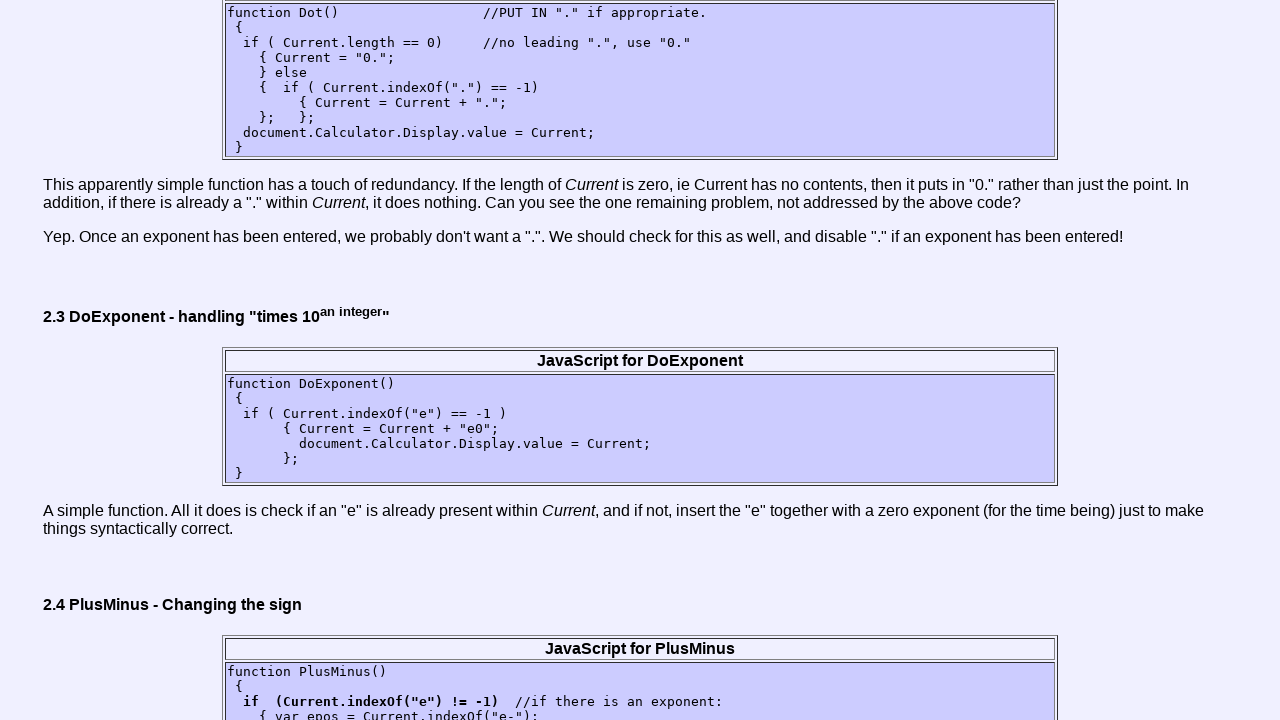

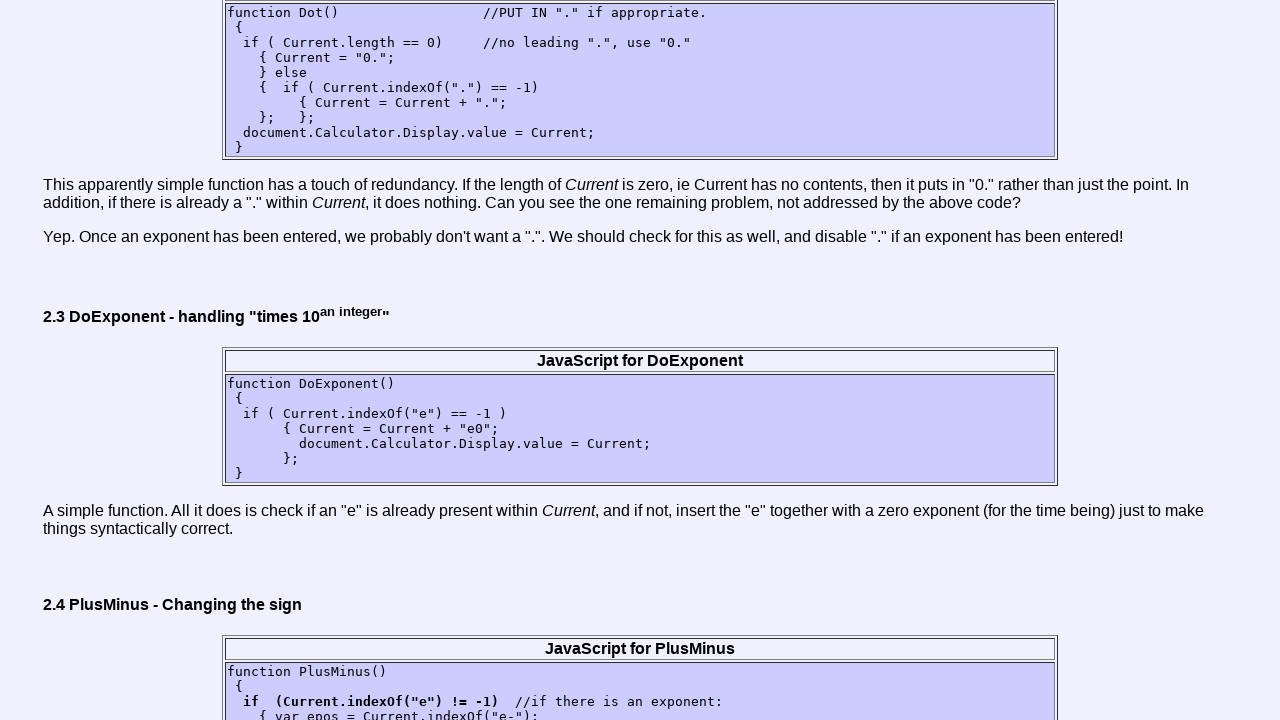